Navigates to a page, clicks on a link with encrypted text, then fills out a registration form with personal information and submits it

Starting URL: http://suninjuly.github.io/find_link_text

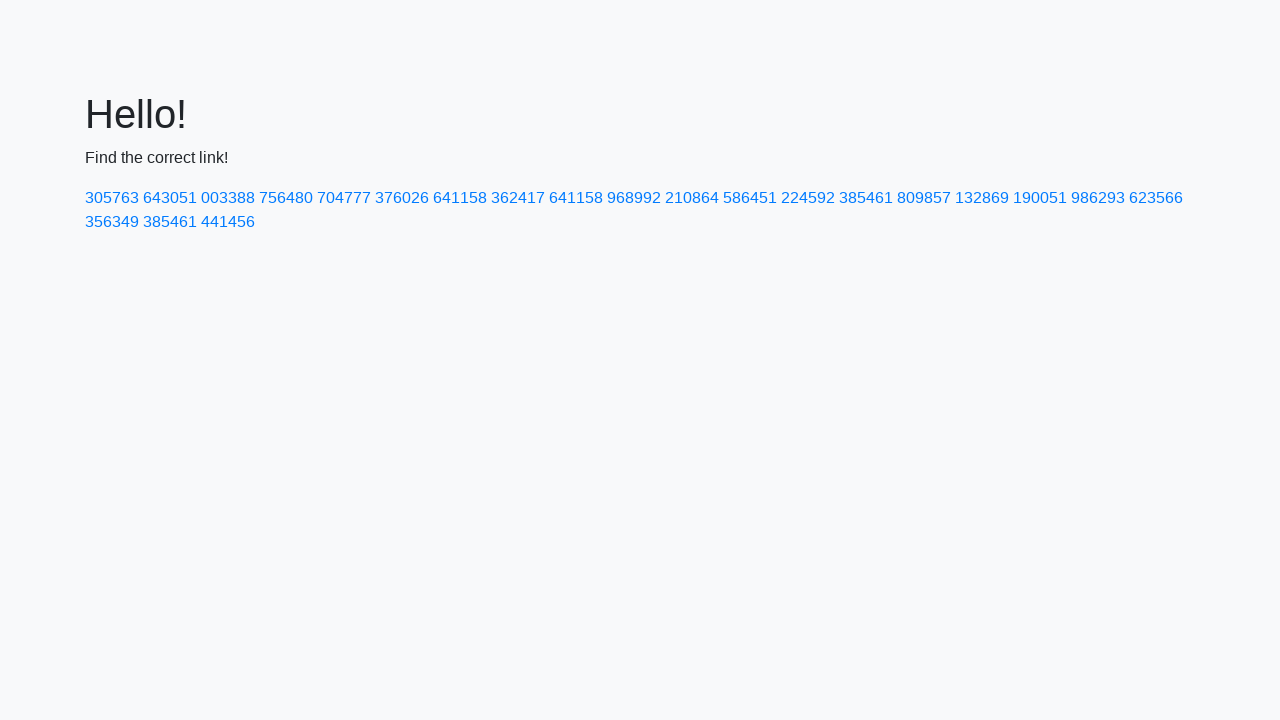

Clicked link with encrypted text '224592' at (808, 198) on a:text('224592')
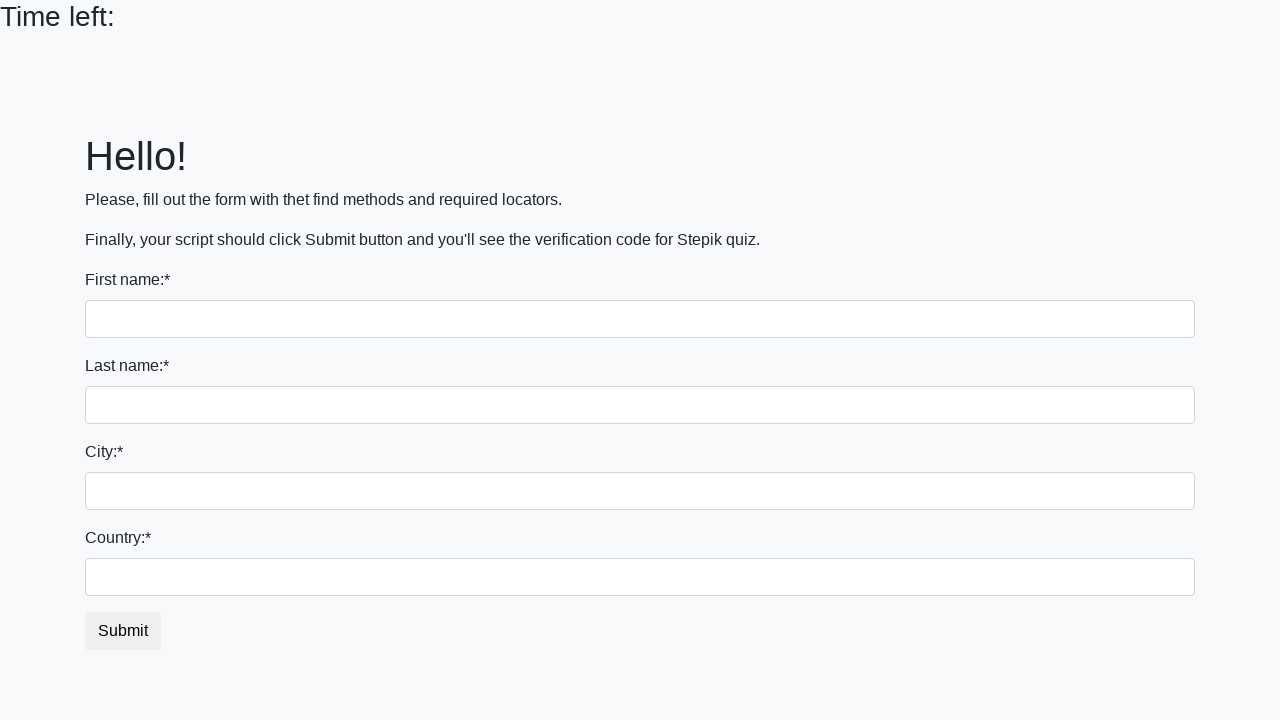

Filled first name field with 'Ivan' on input:first-of-type
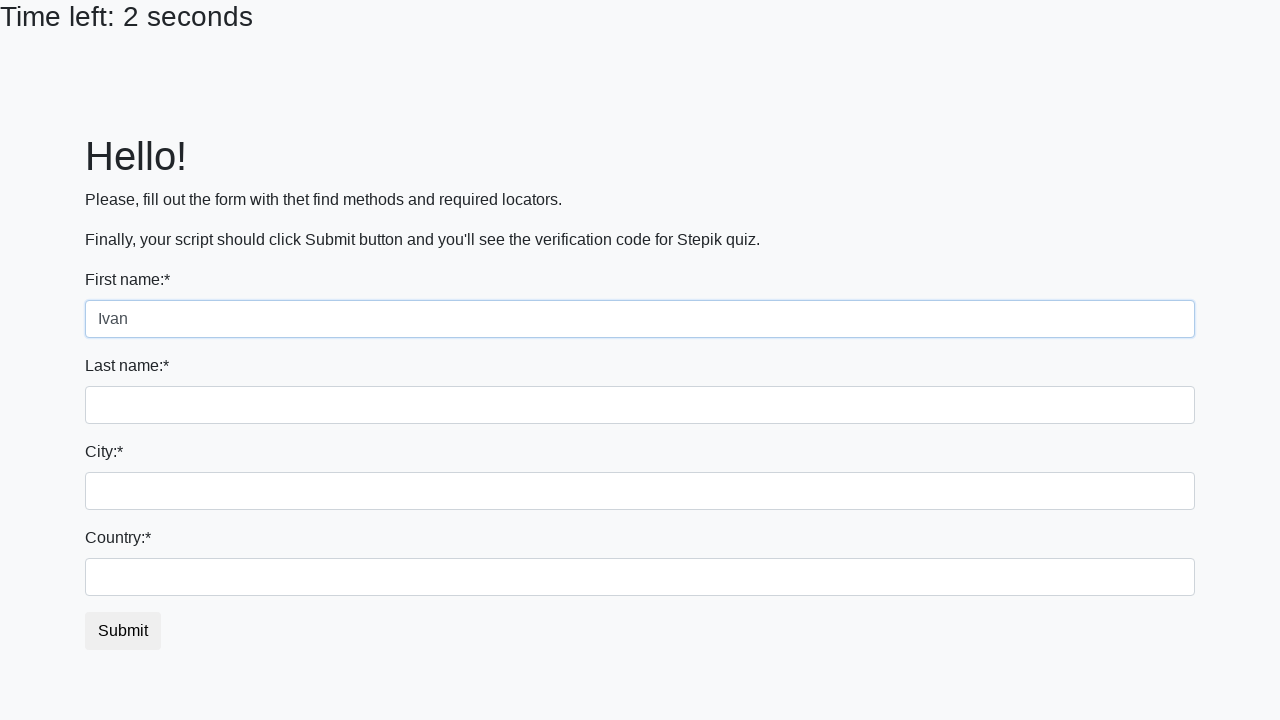

Filled last name field with 'Petrov' on input[name='last_name']
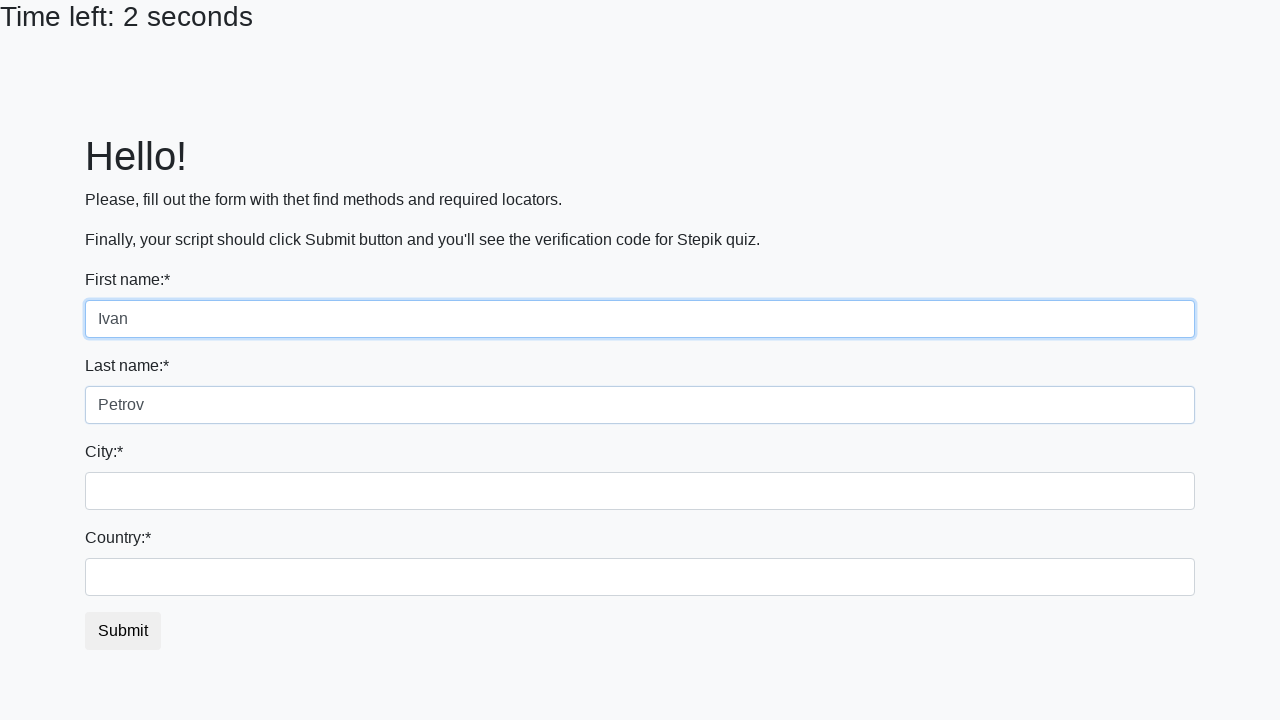

Filled city field with 'Smolensk' on .city
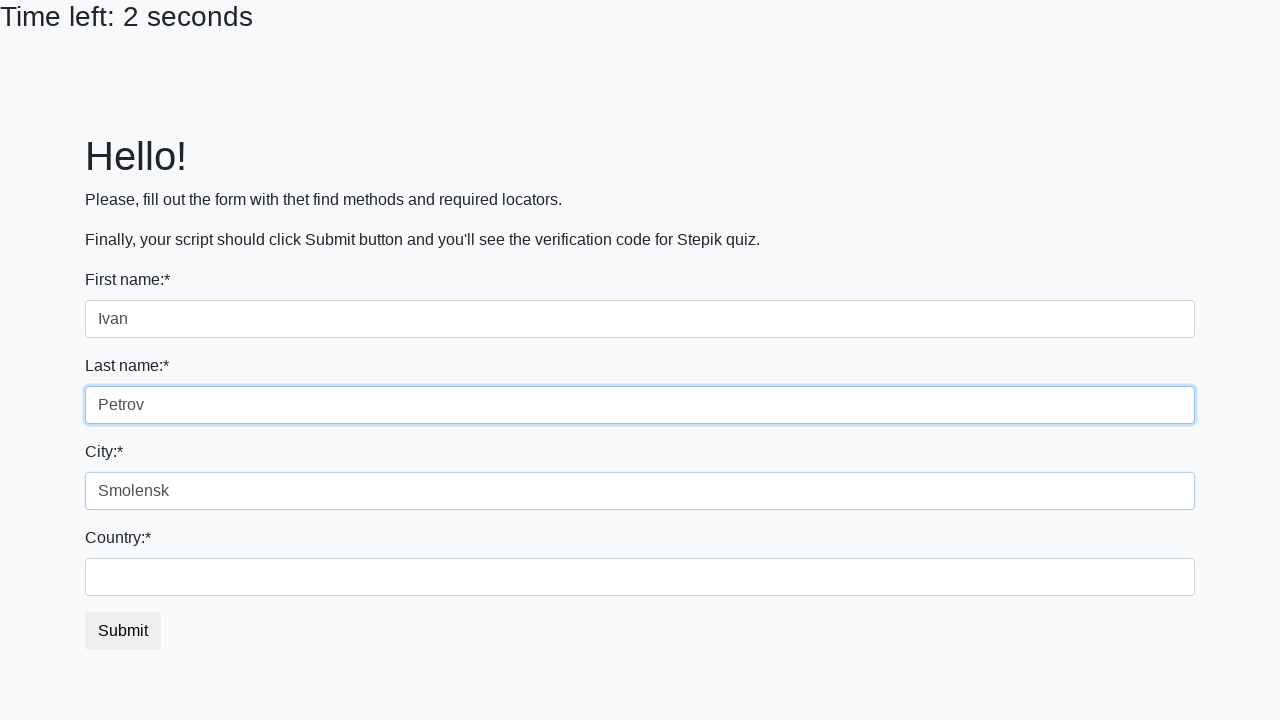

Filled country field with 'Russia' on #country
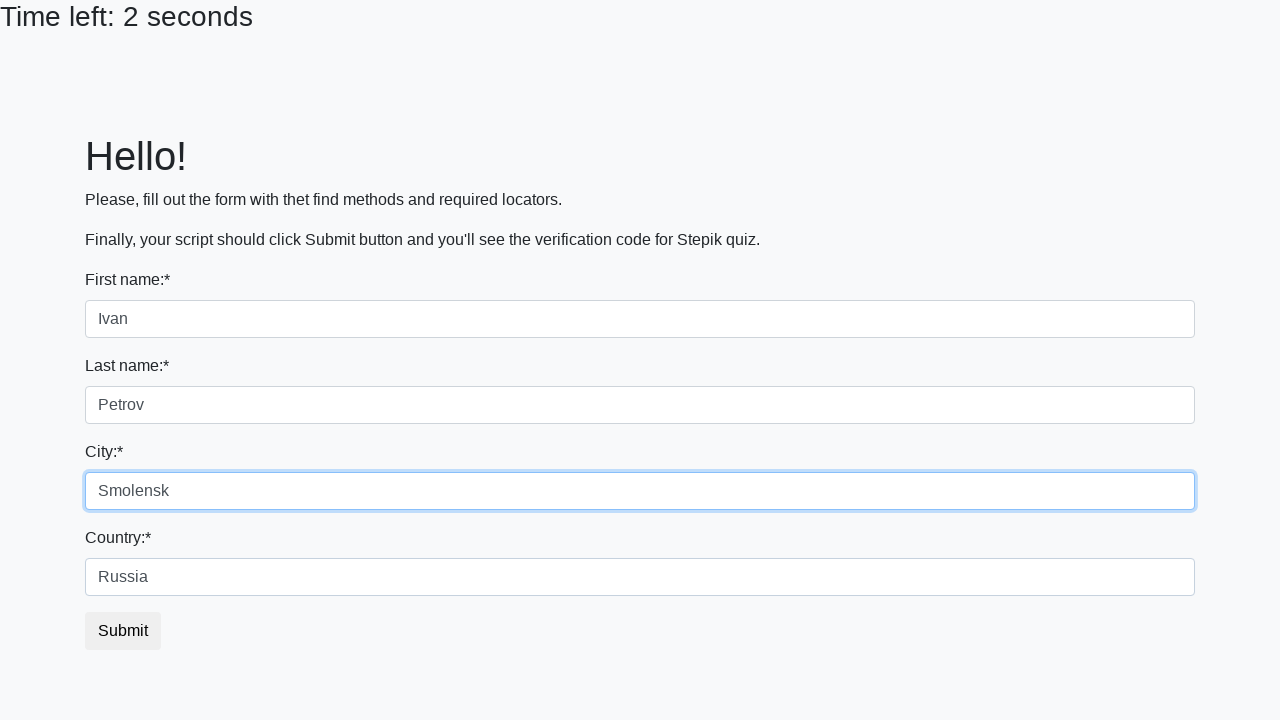

Clicked submit button to complete registration at (123, 631) on button.btn
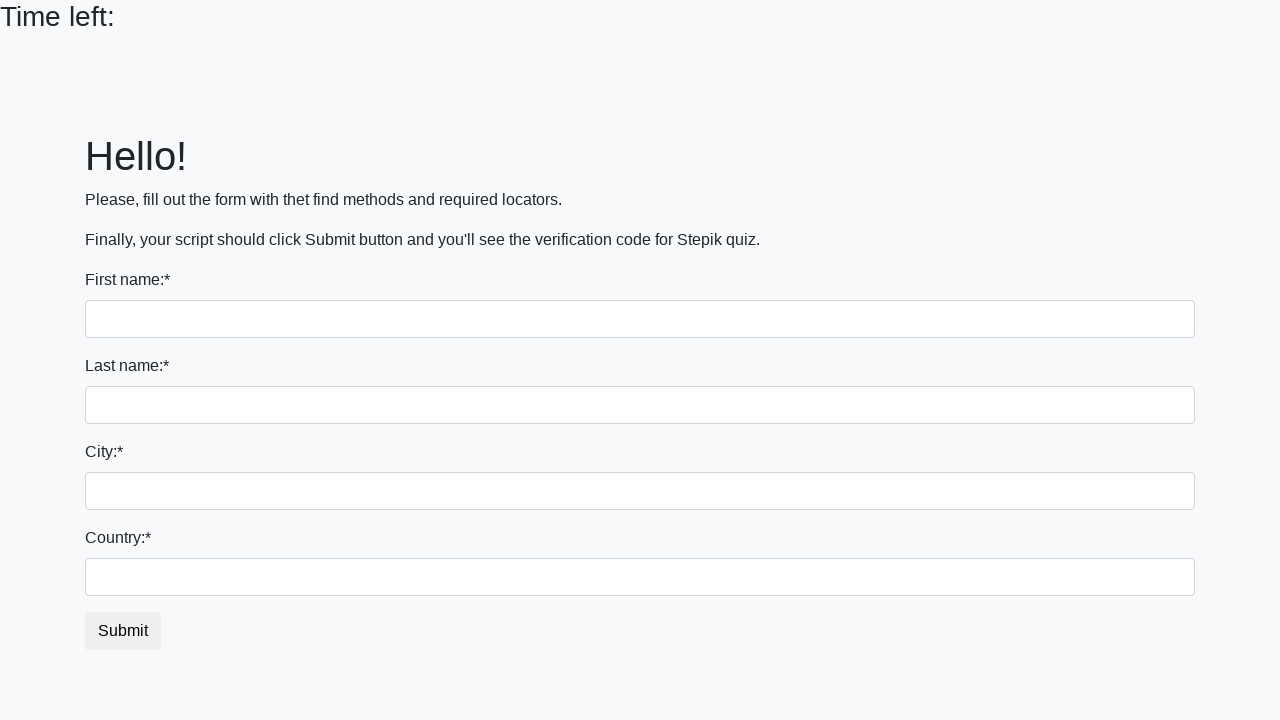

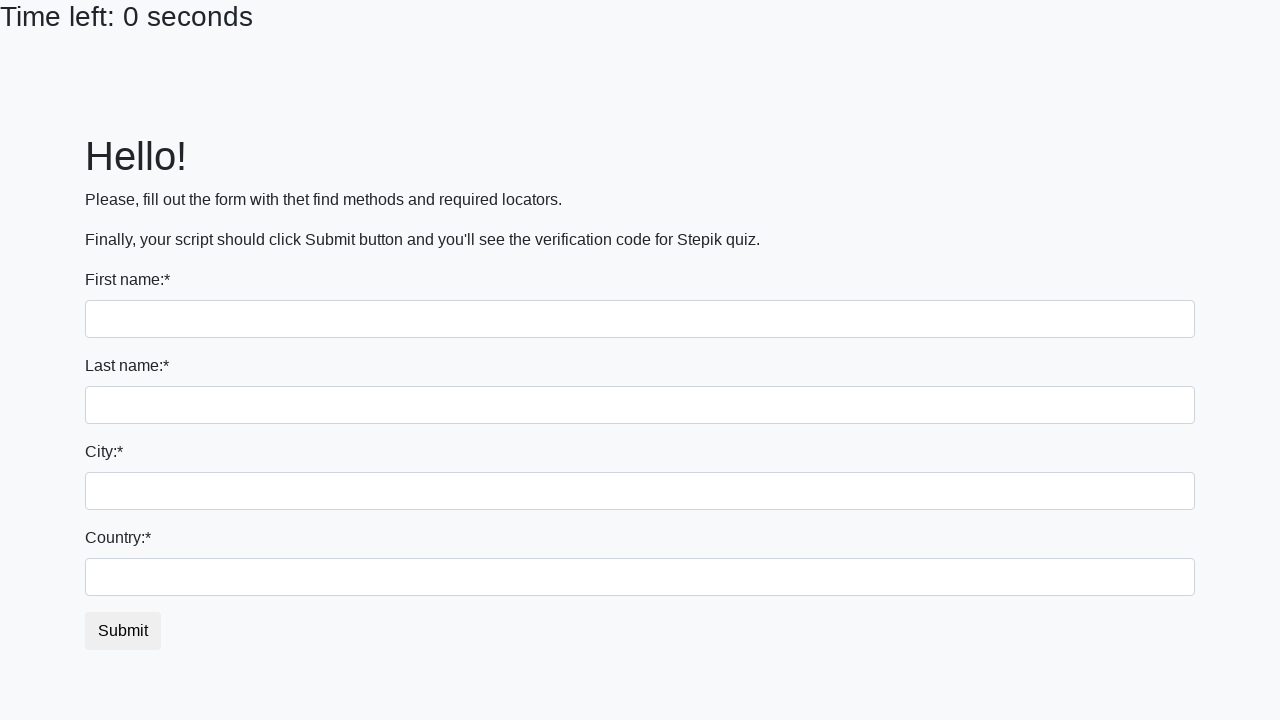